Tests interaction with a web table by iterating through table cells in the second column and verifying course names

Starting URL: https://rahulshettyacademy.com/AutomationPractice/

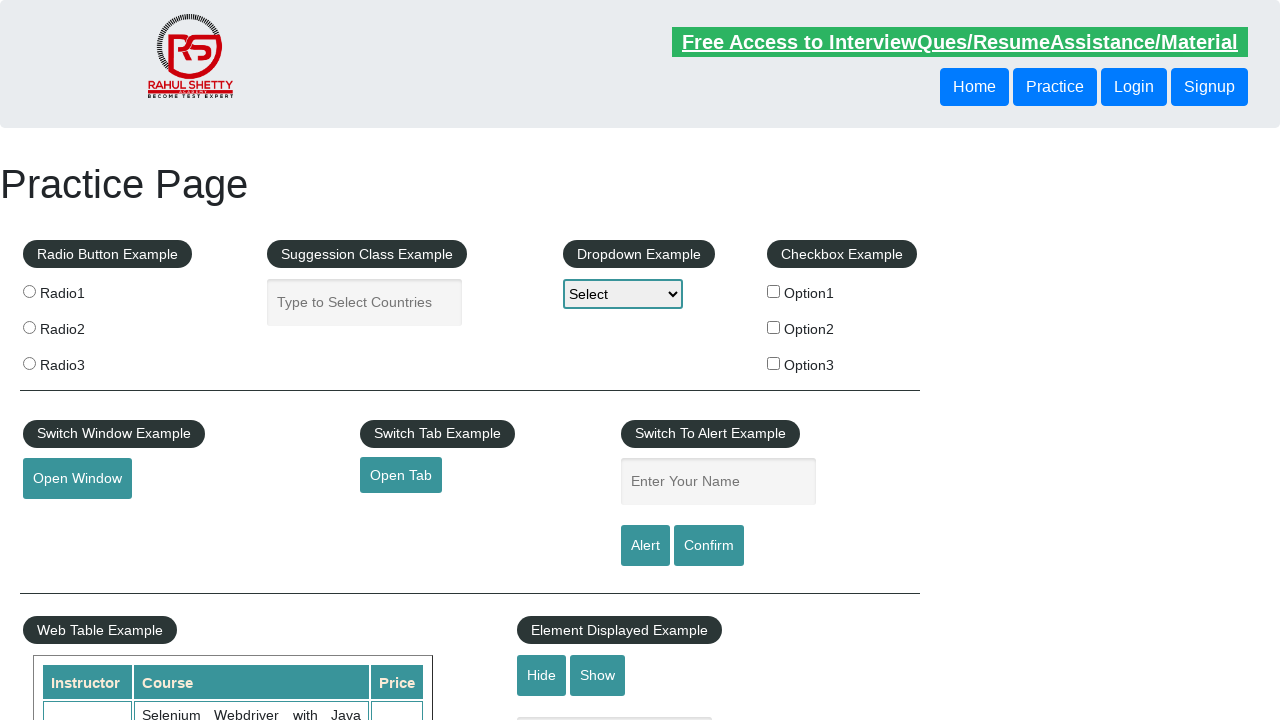

Waited for web table second column cells to load
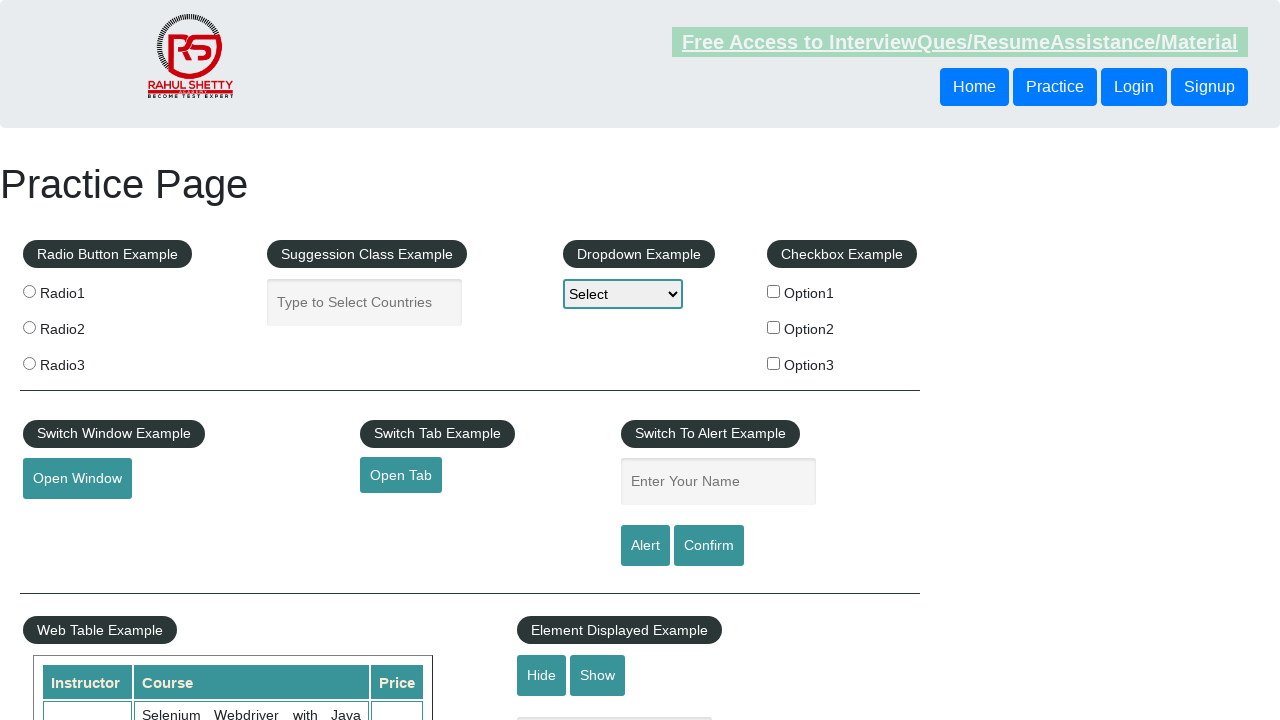

Located all cells in second column of web table
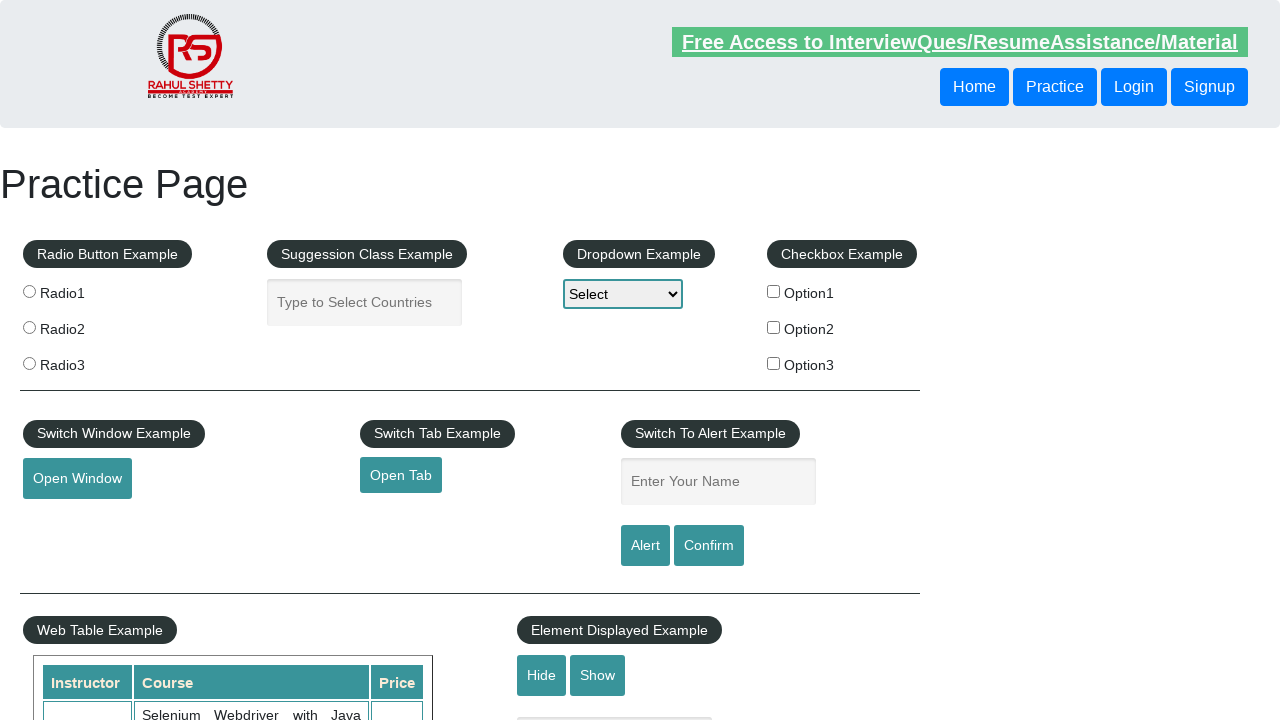

Retrieved count of second column cells: 20
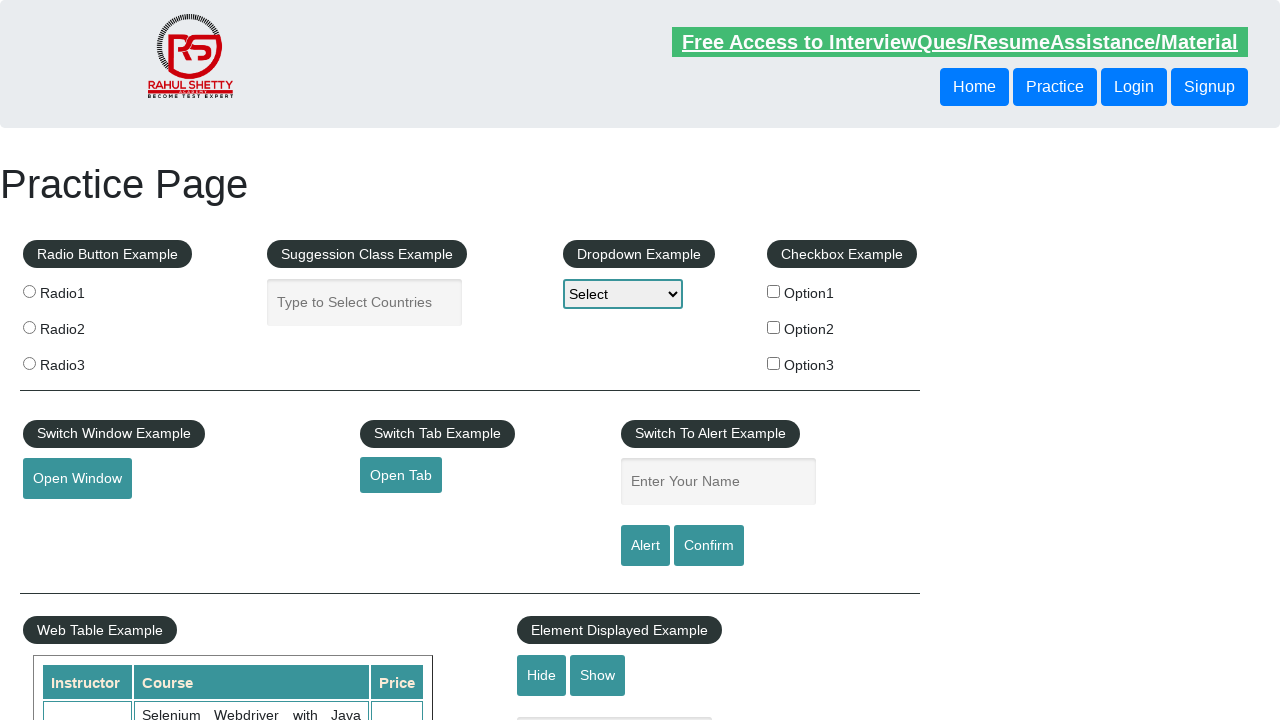

Retrieved text from cell 1: Selenium Webdriver with Java Basics + Advanced + Interview Guide
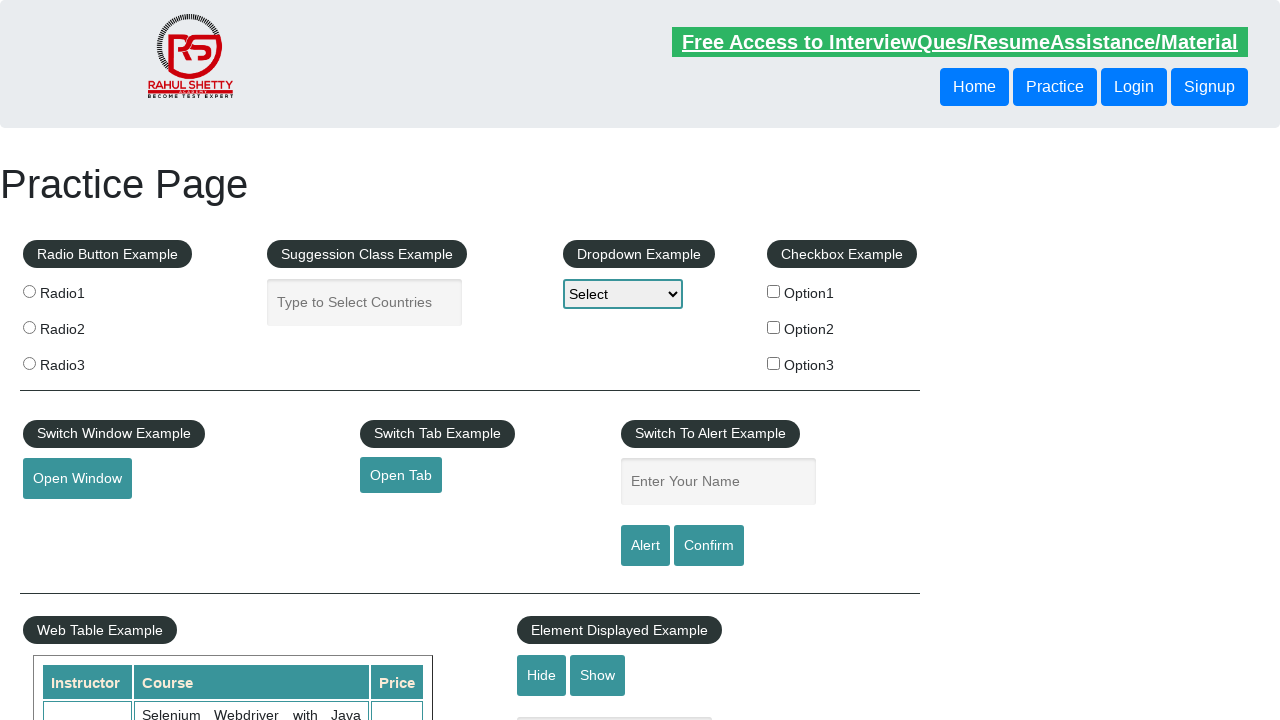

Retrieved text from cell 2: Learn SQL in Practical + Database Testing from Scratch
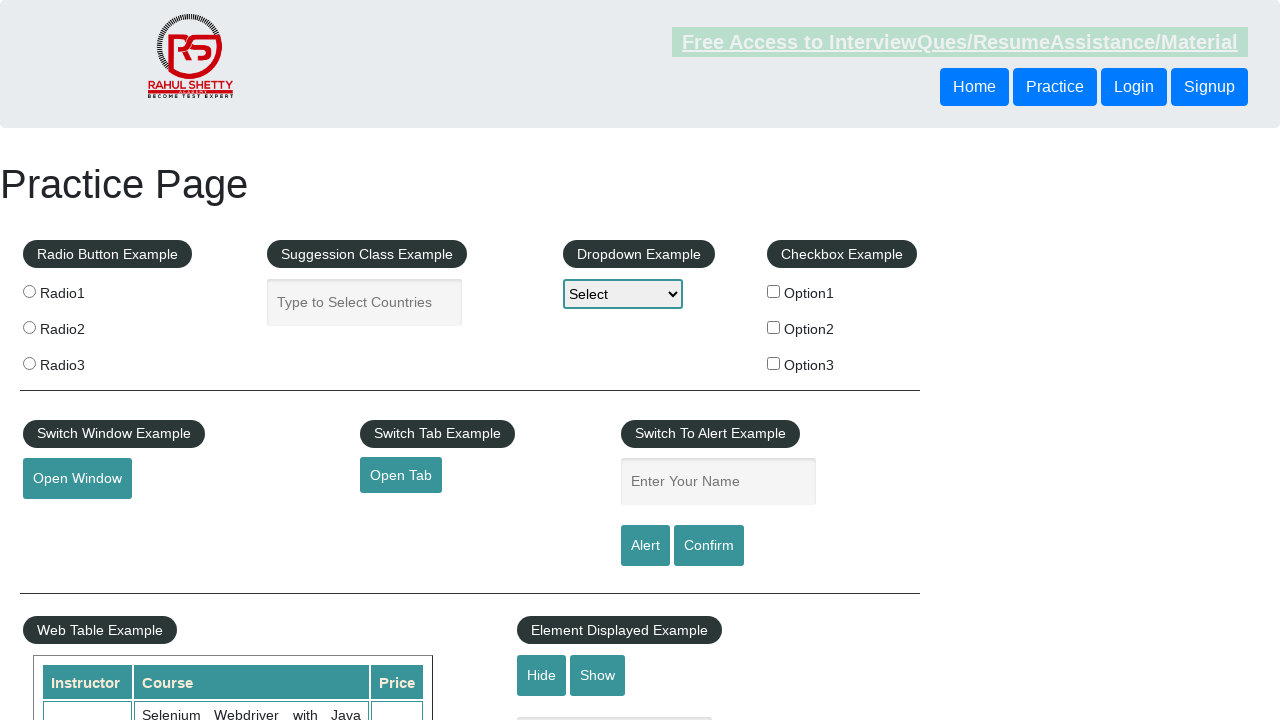

Retrieved text from cell 3: Appium (Selenium) - Mobile Automation Testing from Scratch
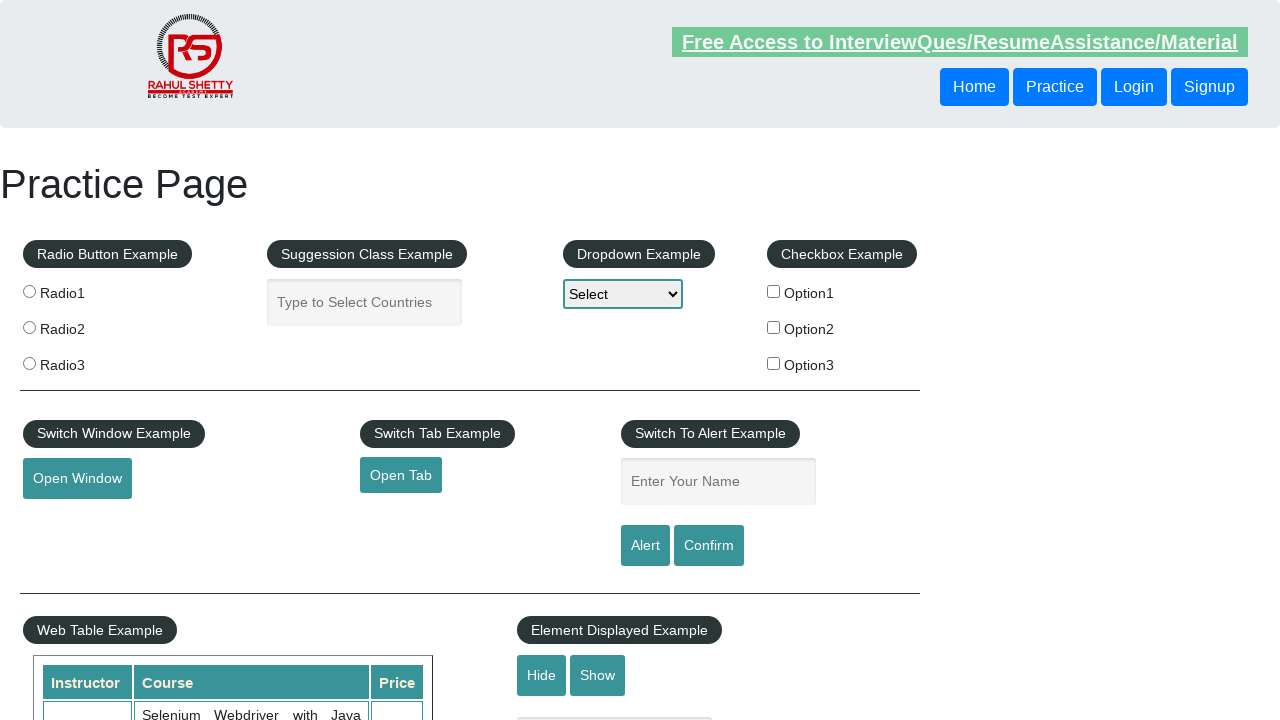

Retrieved text from cell 4: WebSecurity Testing for Beginners-QA knowledge to next level
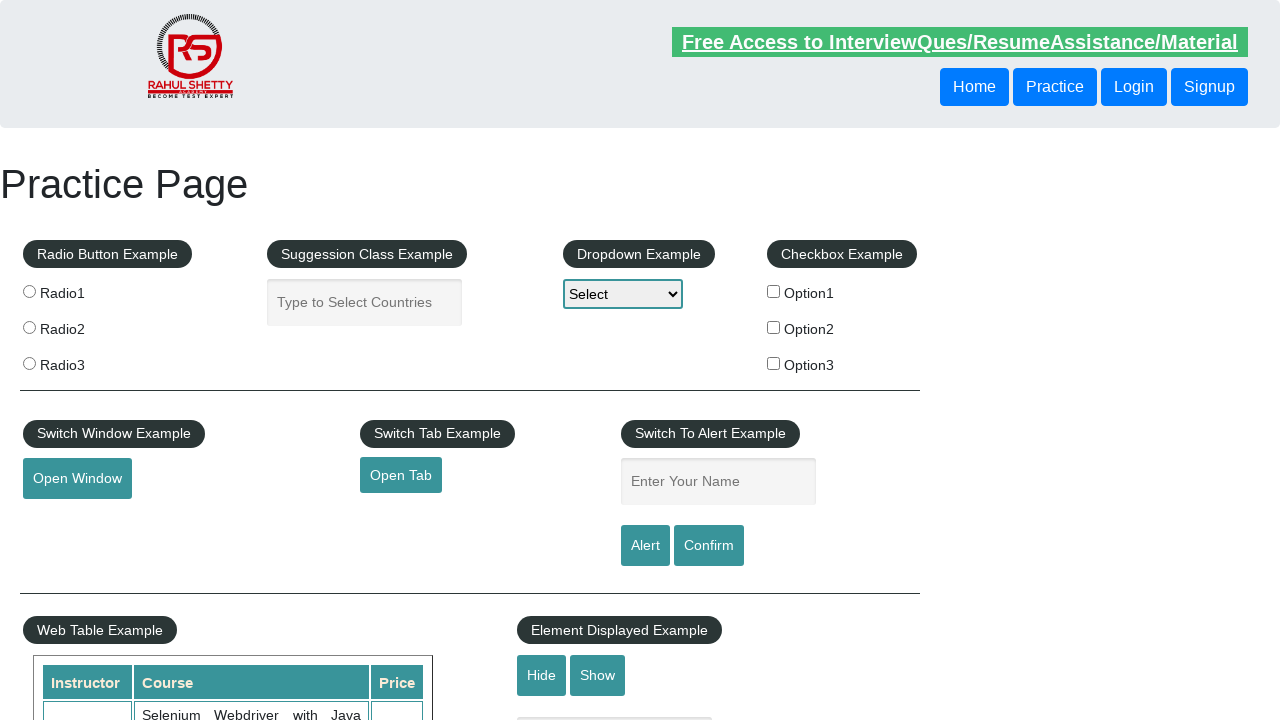

Retrieved text from cell 5: Learn JMETER from Scratch - (Performance + Load) Testing Tool
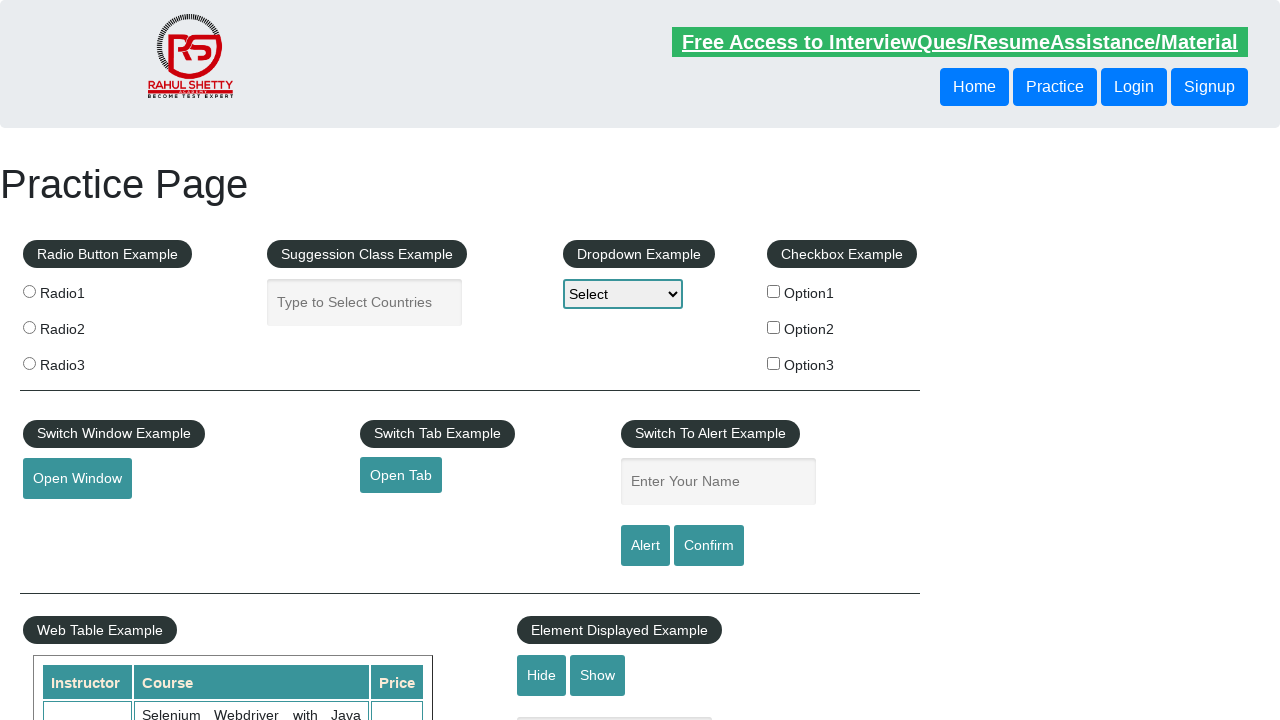

Retrieved text from cell 6: WebServices / REST API Testing with SoapUI
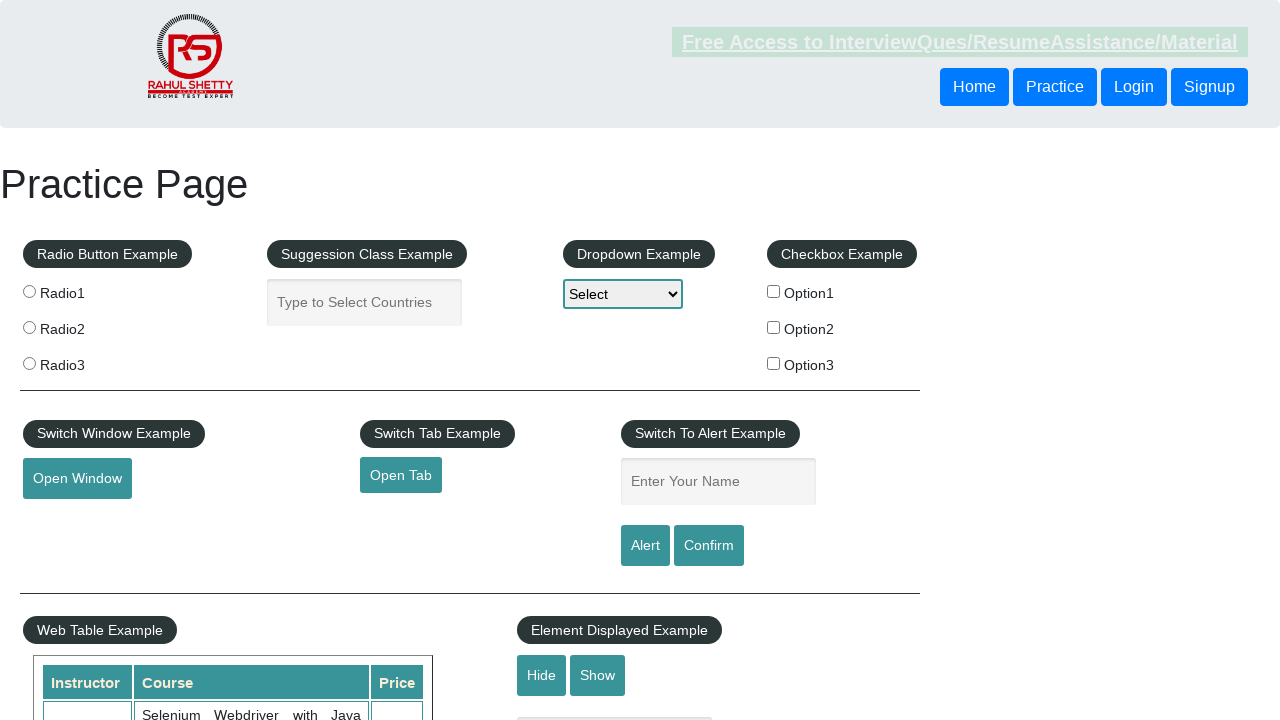

Retrieved text from cell 7: QA Expert Course :Software Testing + Bugzilla + SQL + Agile
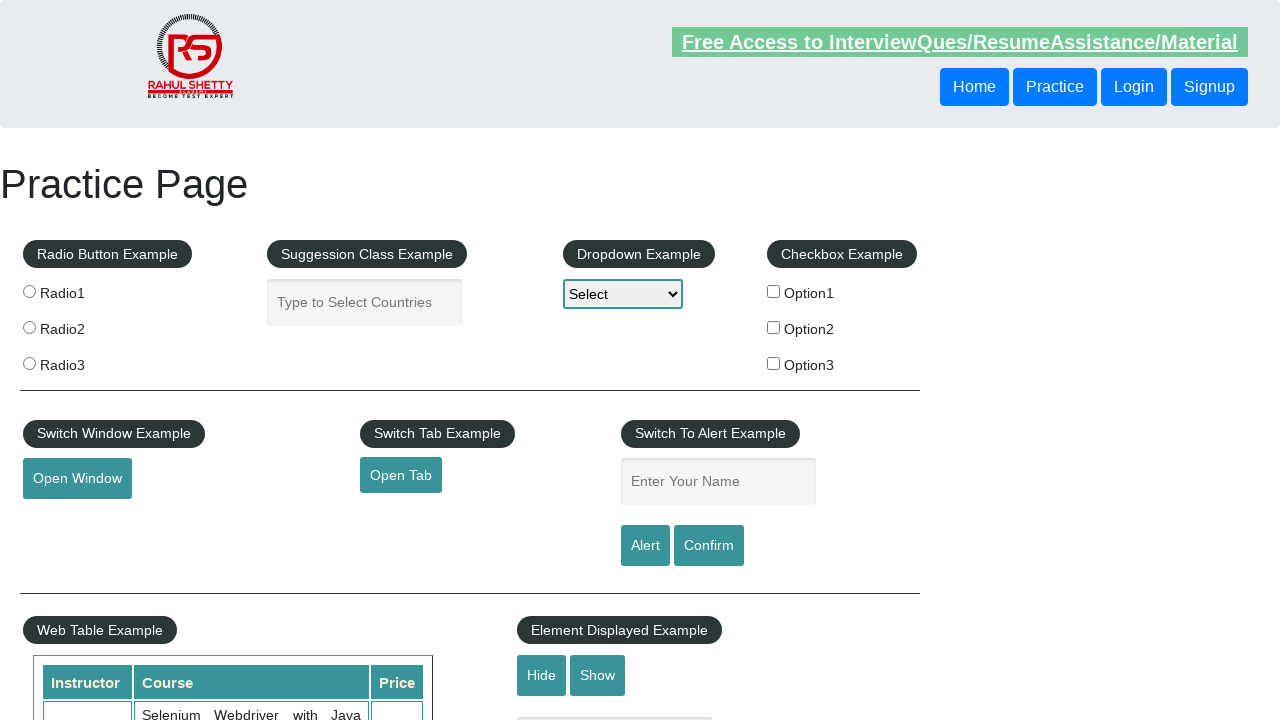

Retrieved text from cell 8: Master Selenium Automation in simple Python Language
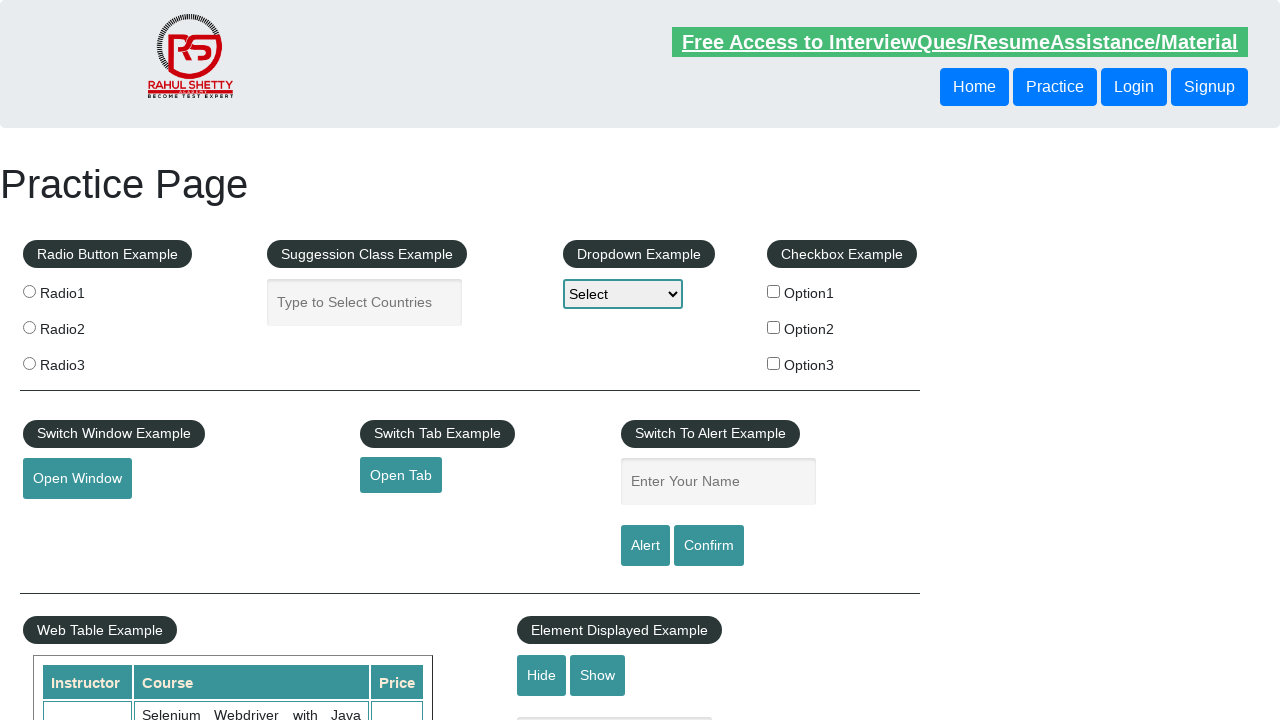

Found target course: Master Selenium Automation in simple Python Language
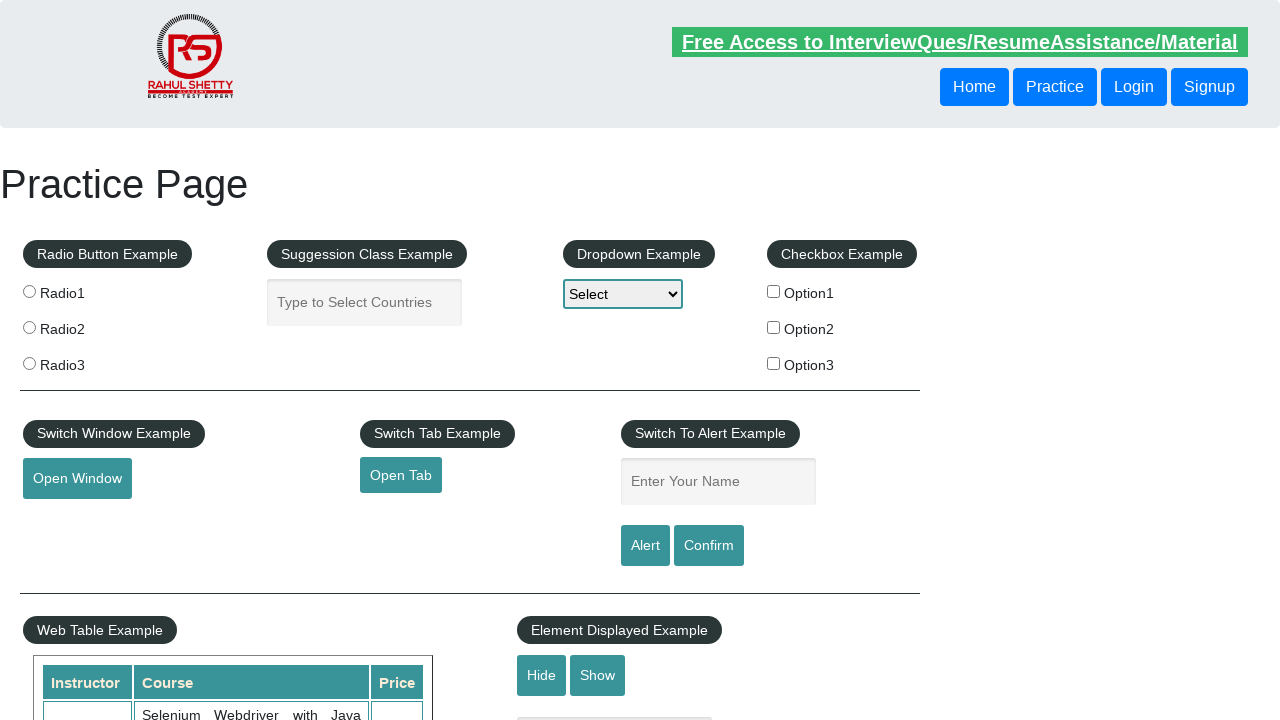

Retrieved text from cell 9: Advanced Selenium Framework Pageobject, TestNG, Maven, Jenkins,C
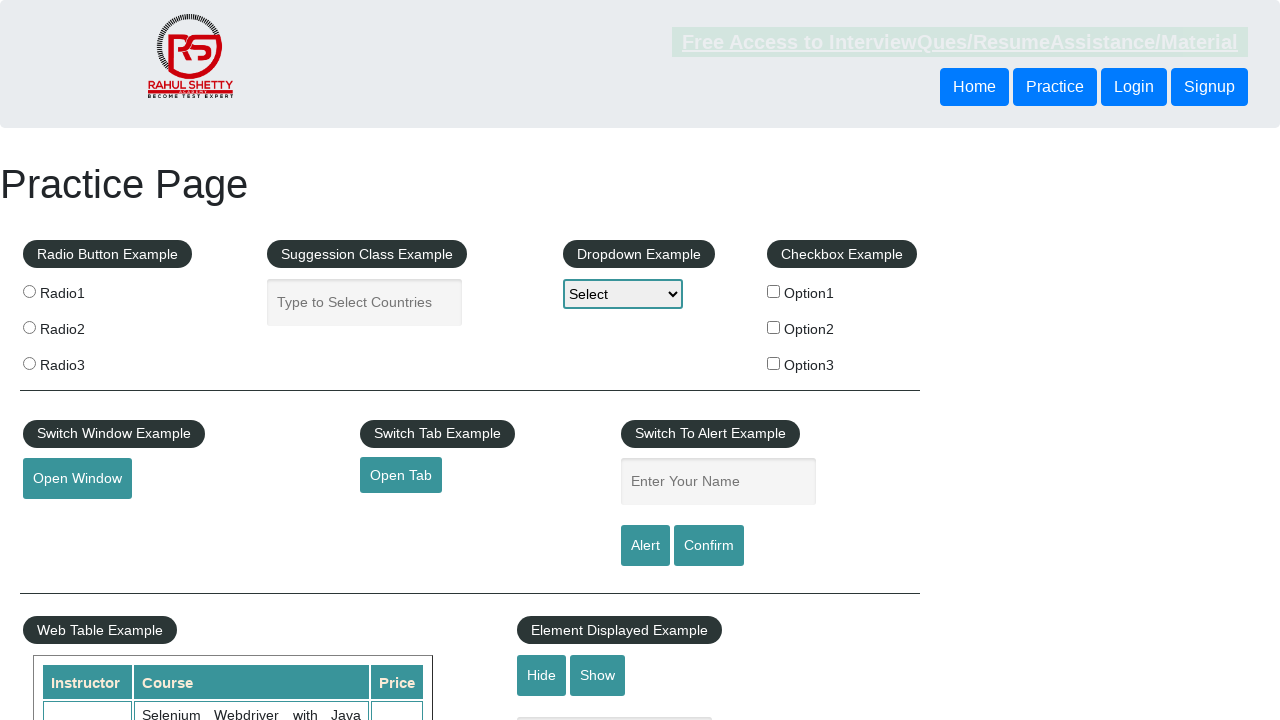

Retrieved text from cell 10: Write effective QA Resume that will turn to interview call
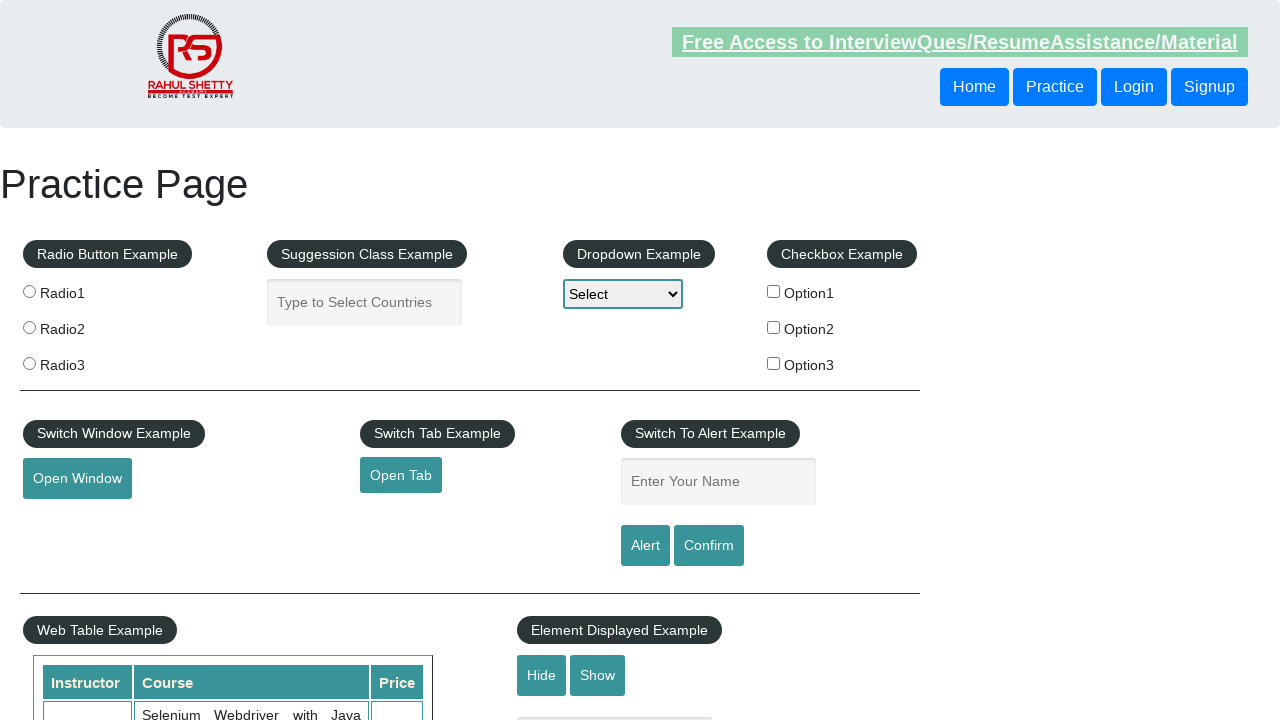

Retrieved text from cell 11: Engineer
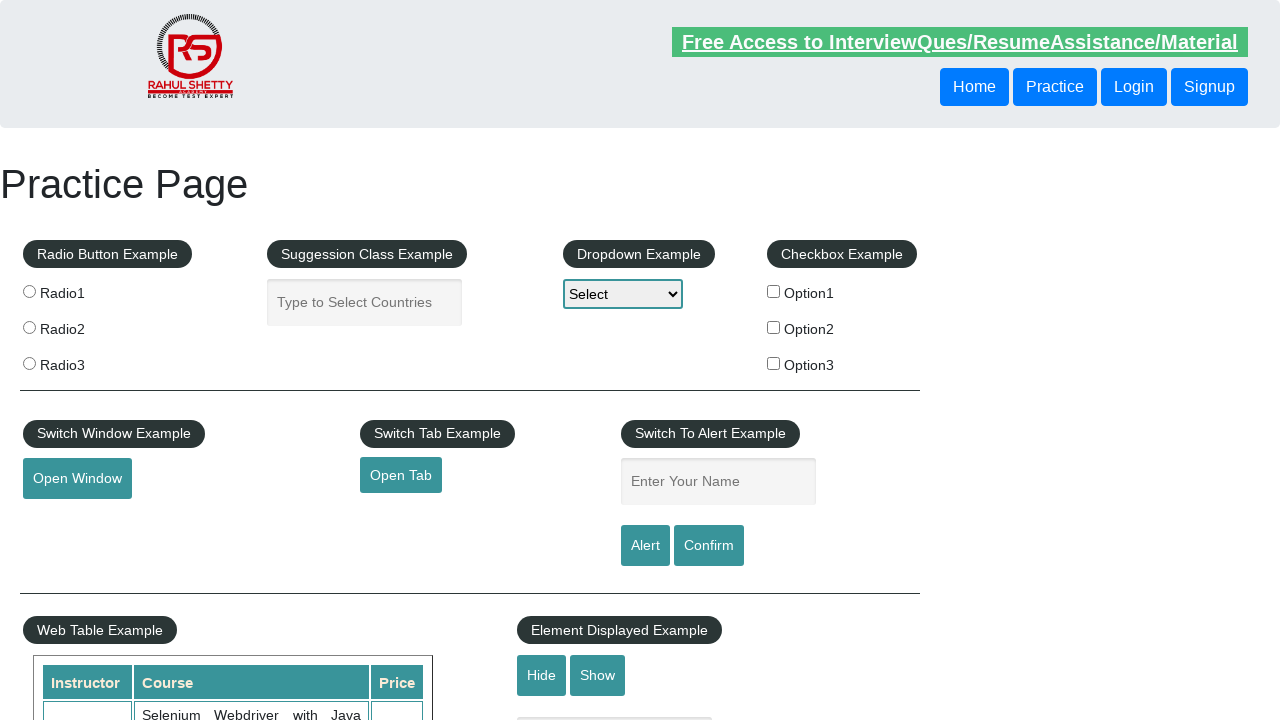

Retrieved text from cell 12: Mechanic
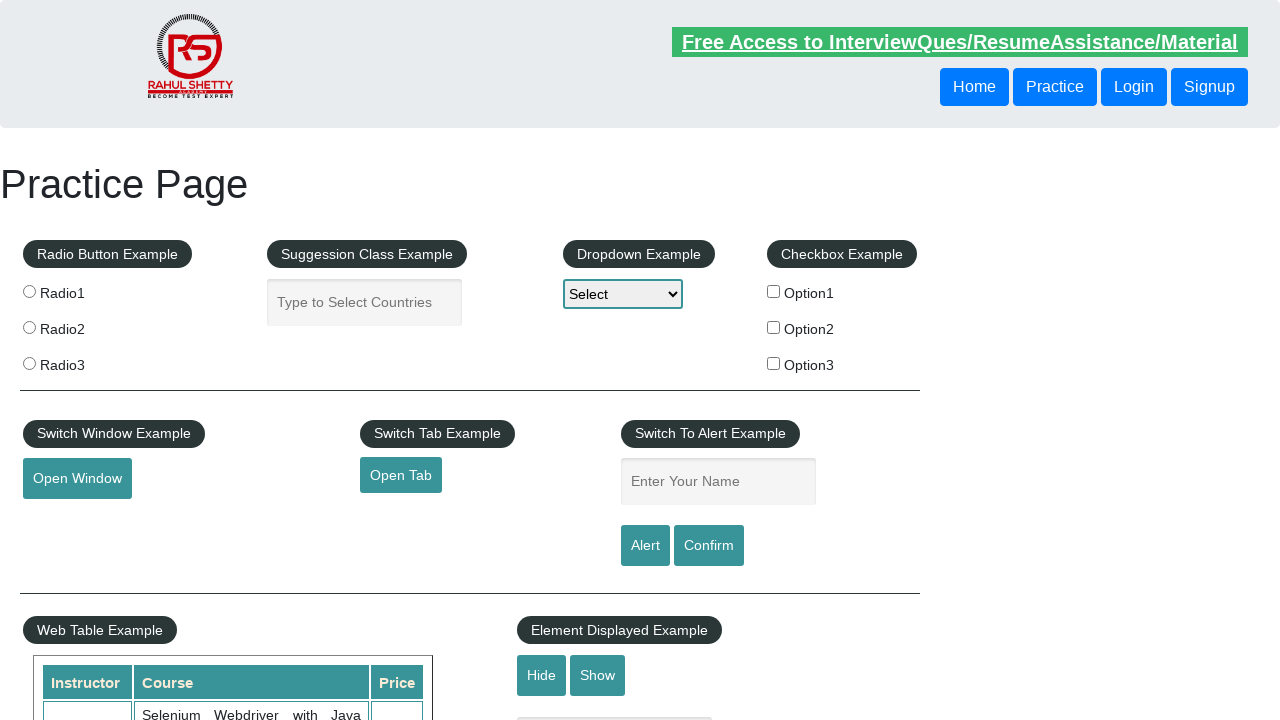

Retrieved text from cell 13: Manager
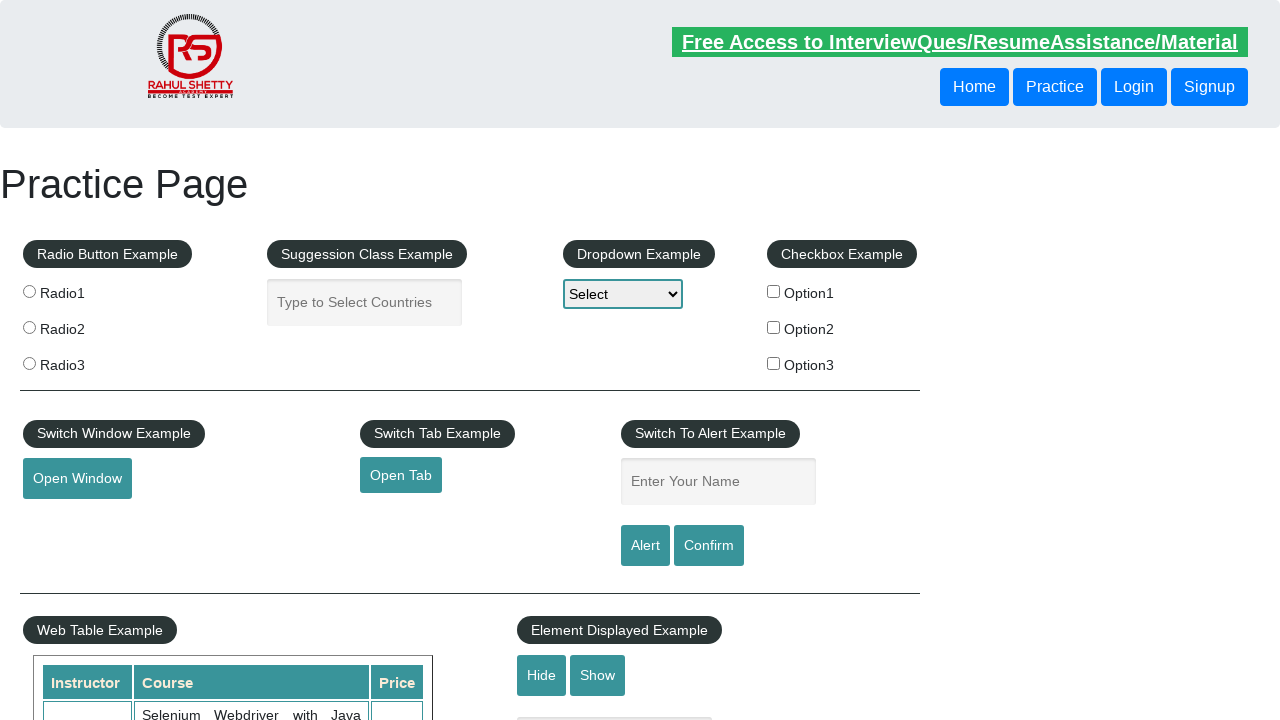

Retrieved text from cell 14: Receptionist
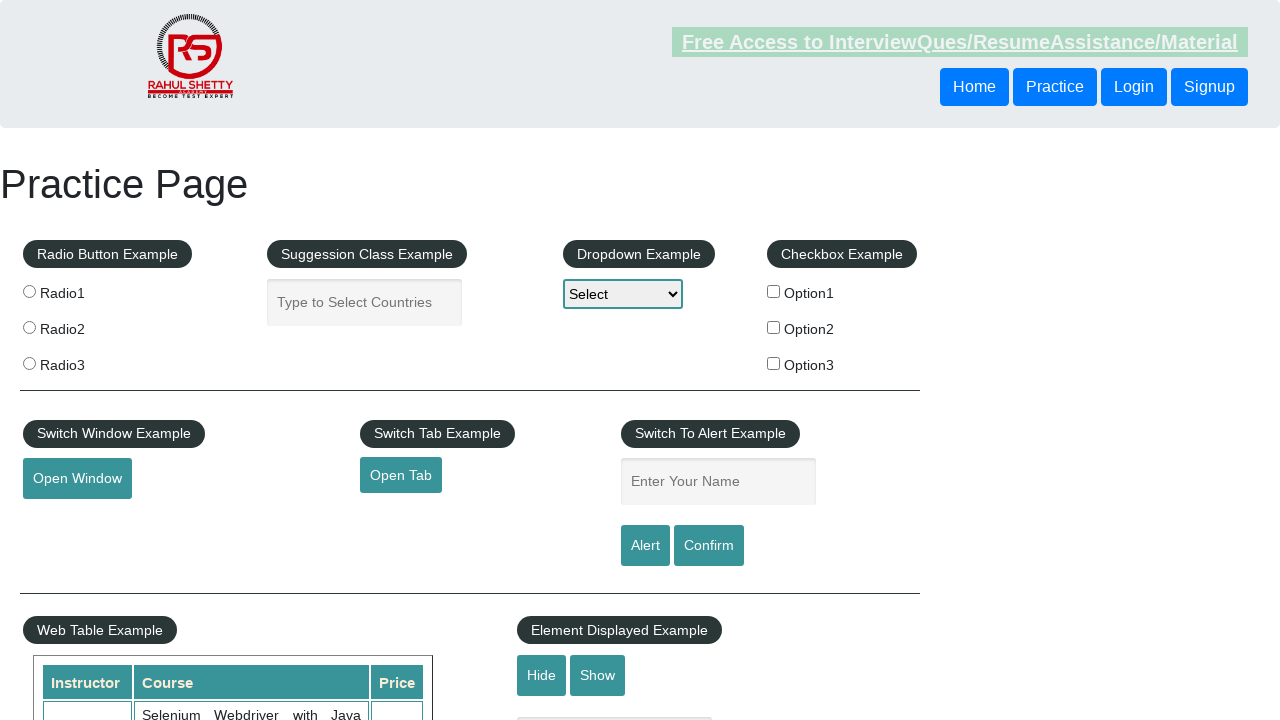

Retrieved text from cell 15: Engineer
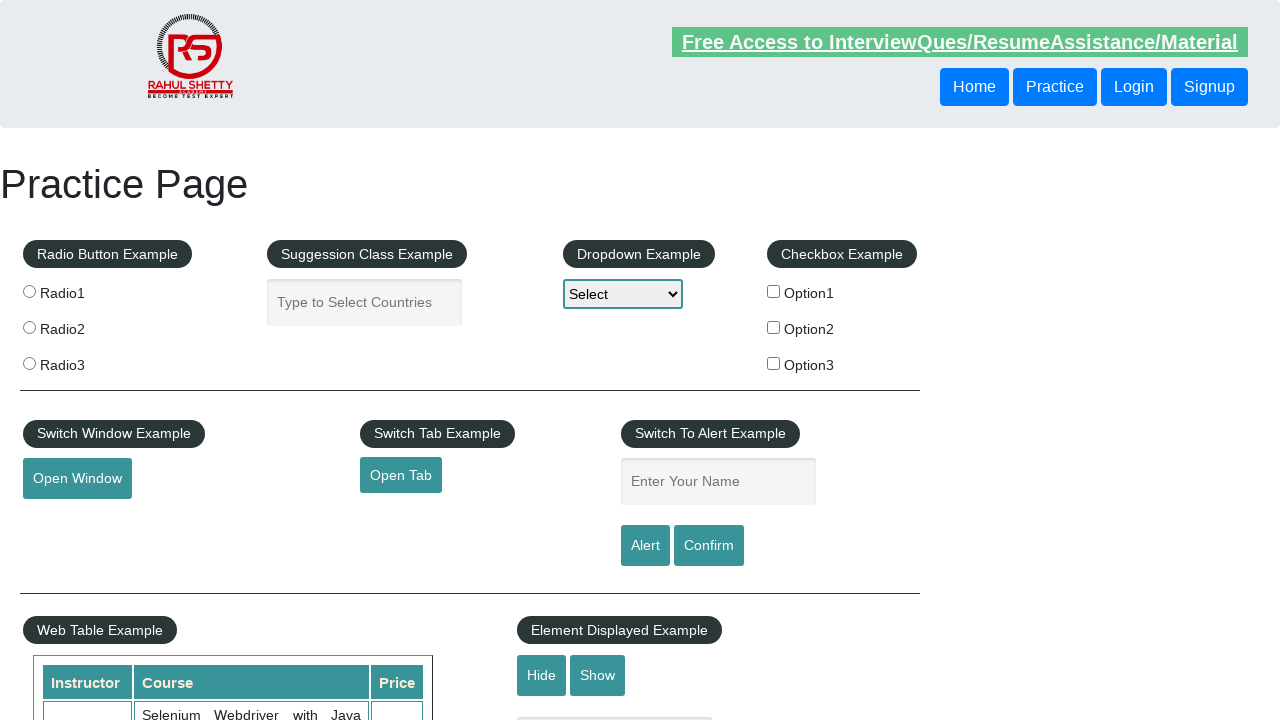

Retrieved text from cell 16: Postman
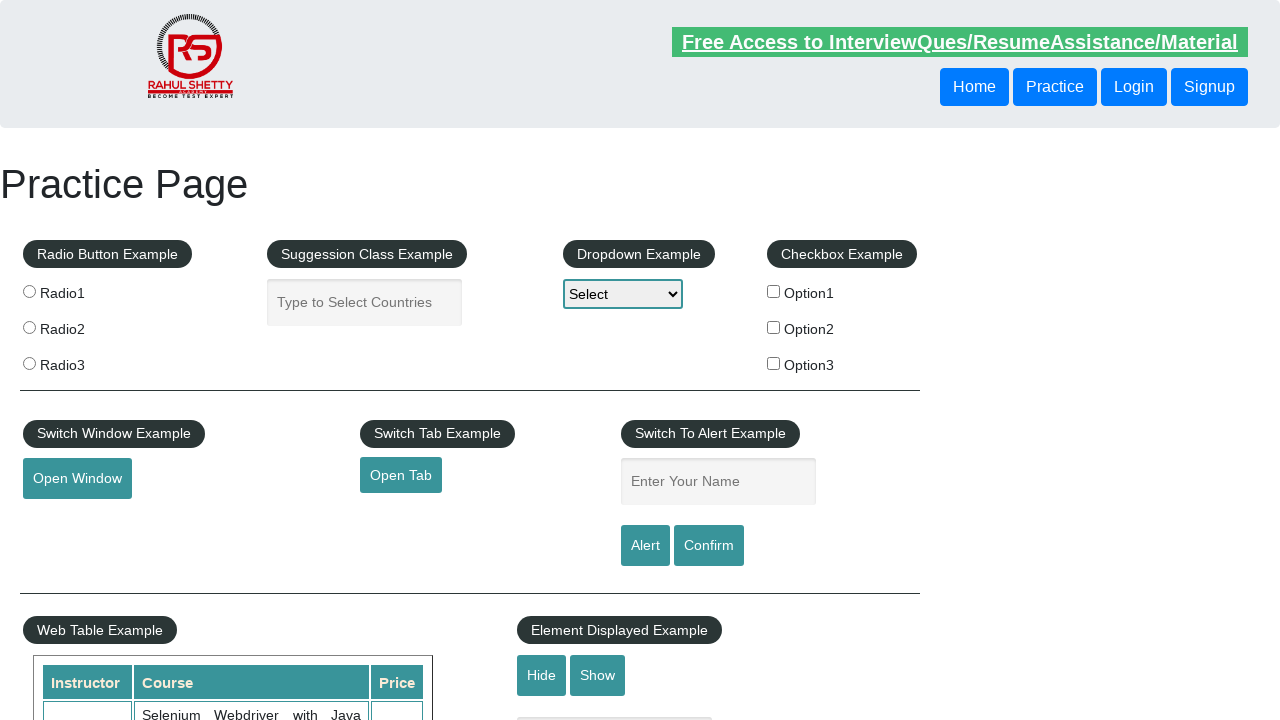

Retrieved text from cell 17: Businessman
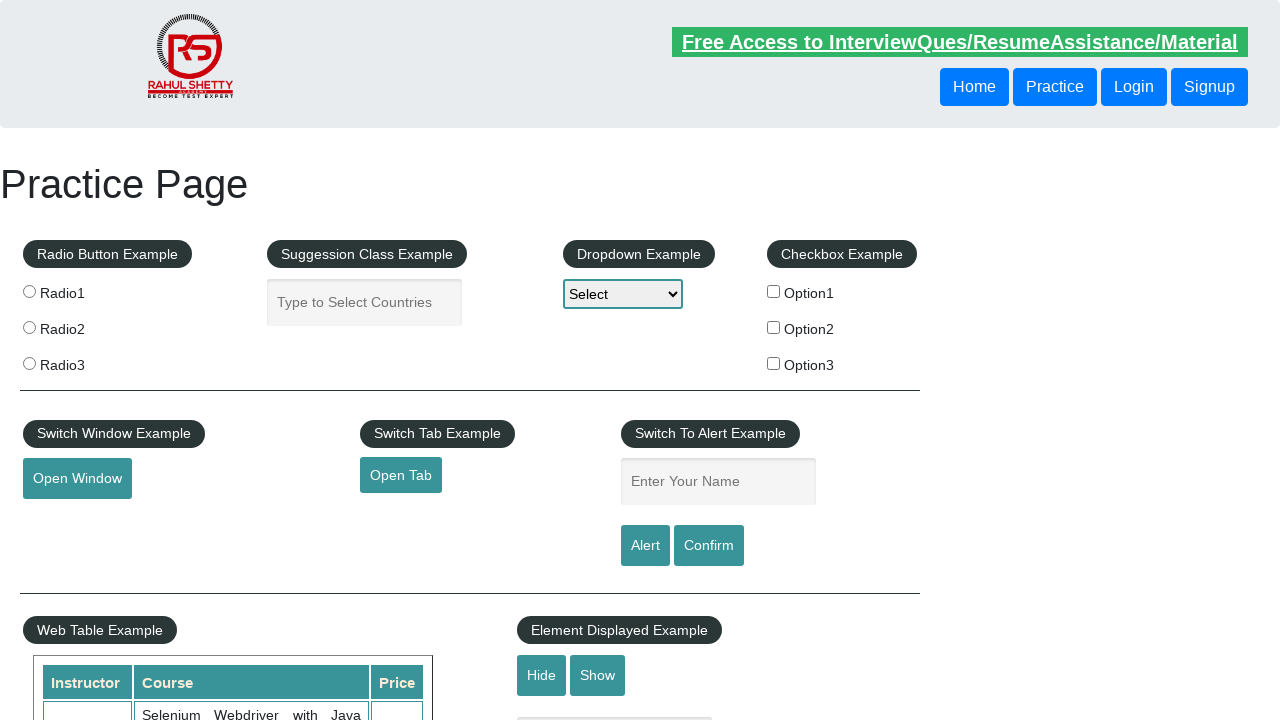

Retrieved text from cell 18: Sportsman
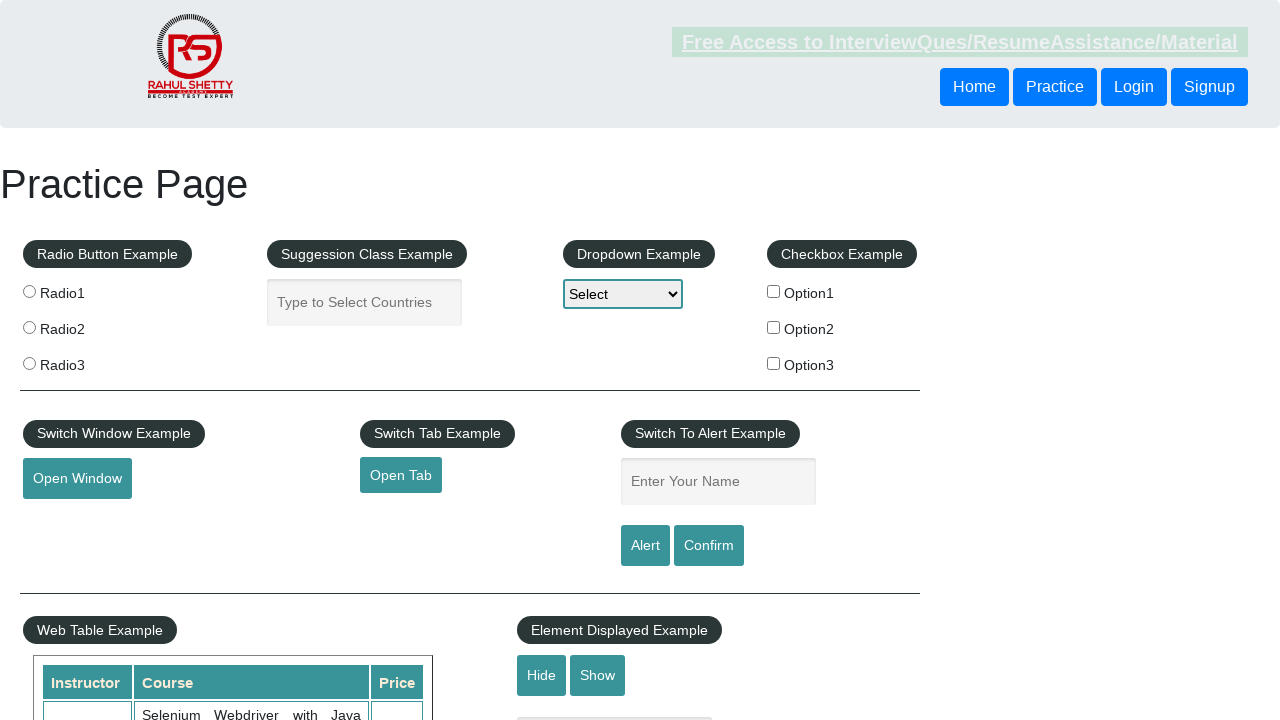

Retrieved text from cell 19: Cricketer
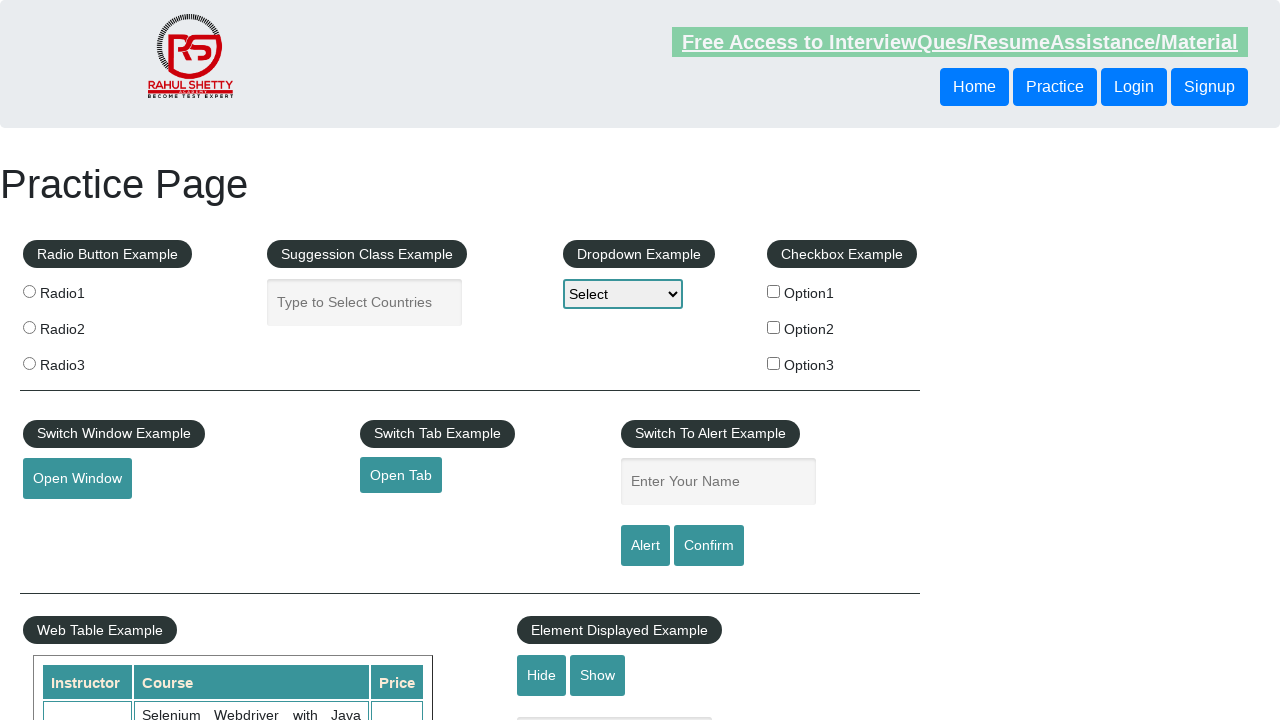

Retrieved text from cell 20: 
                    
                        
                            Latest News
                        
                        Broken Link
                        Dummy Content for Testing.
                        Dummy Content for Testing.
                        Dummy Content for Testing.
                    
                
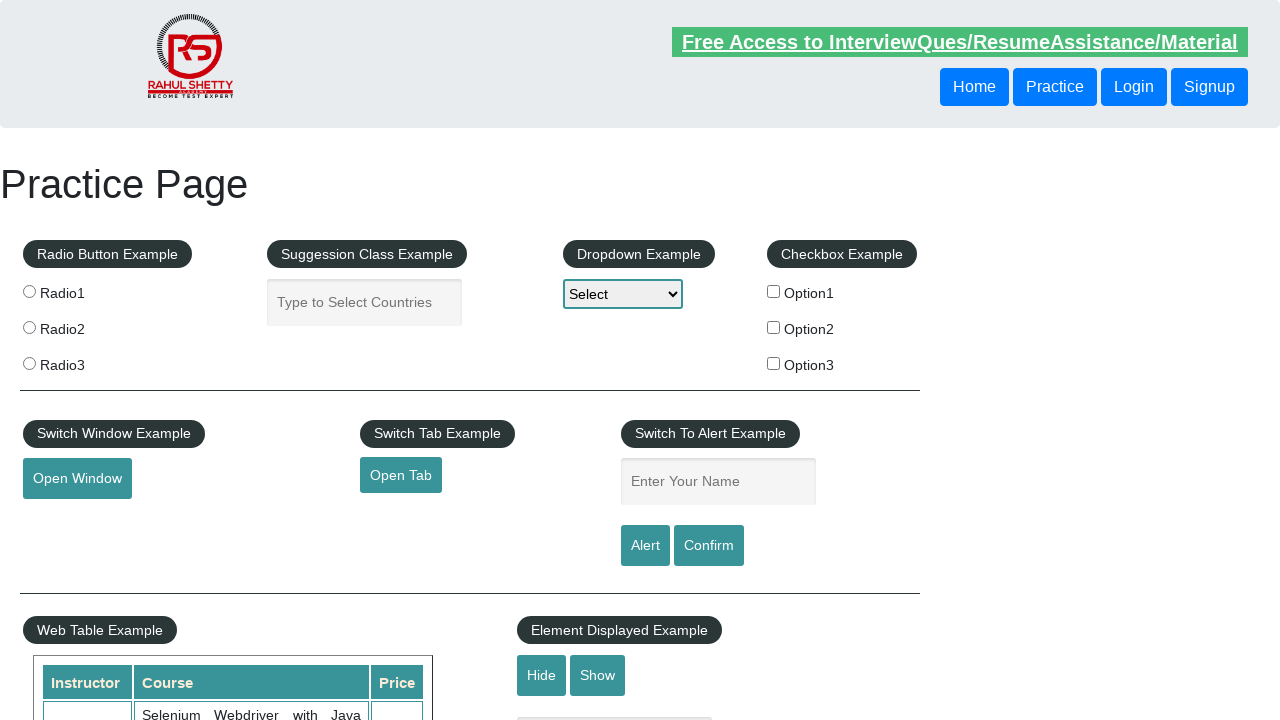

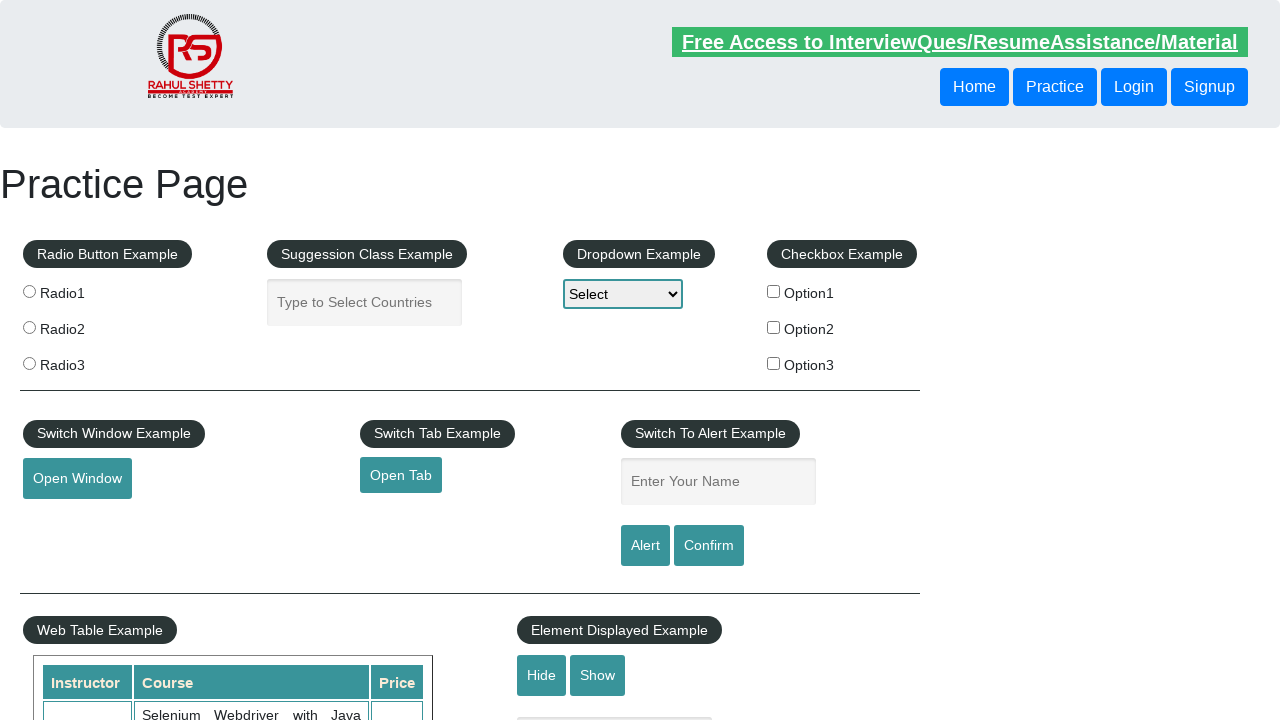